Navigates to Rahul Shetty Academy website and verifies the page loads correctly by checking the title and URL

Starting URL: https://rahulshettyacademy.com

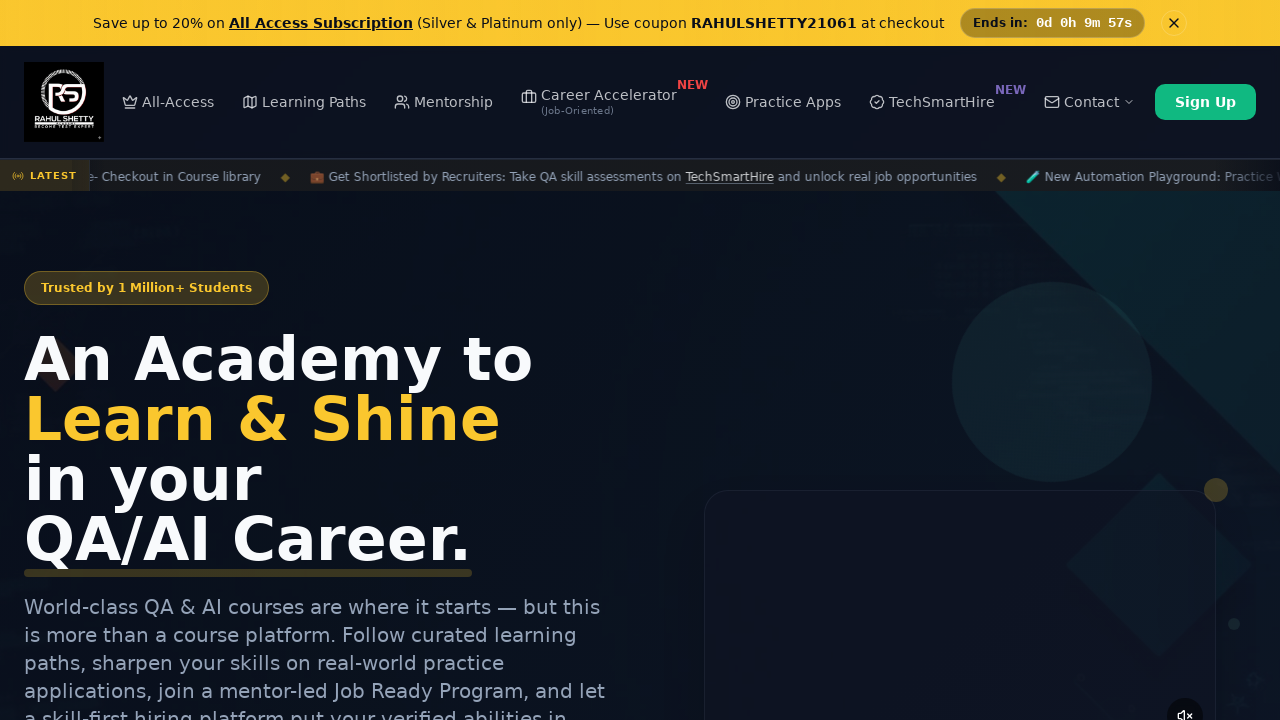

Waited for page to reach domcontentloaded state
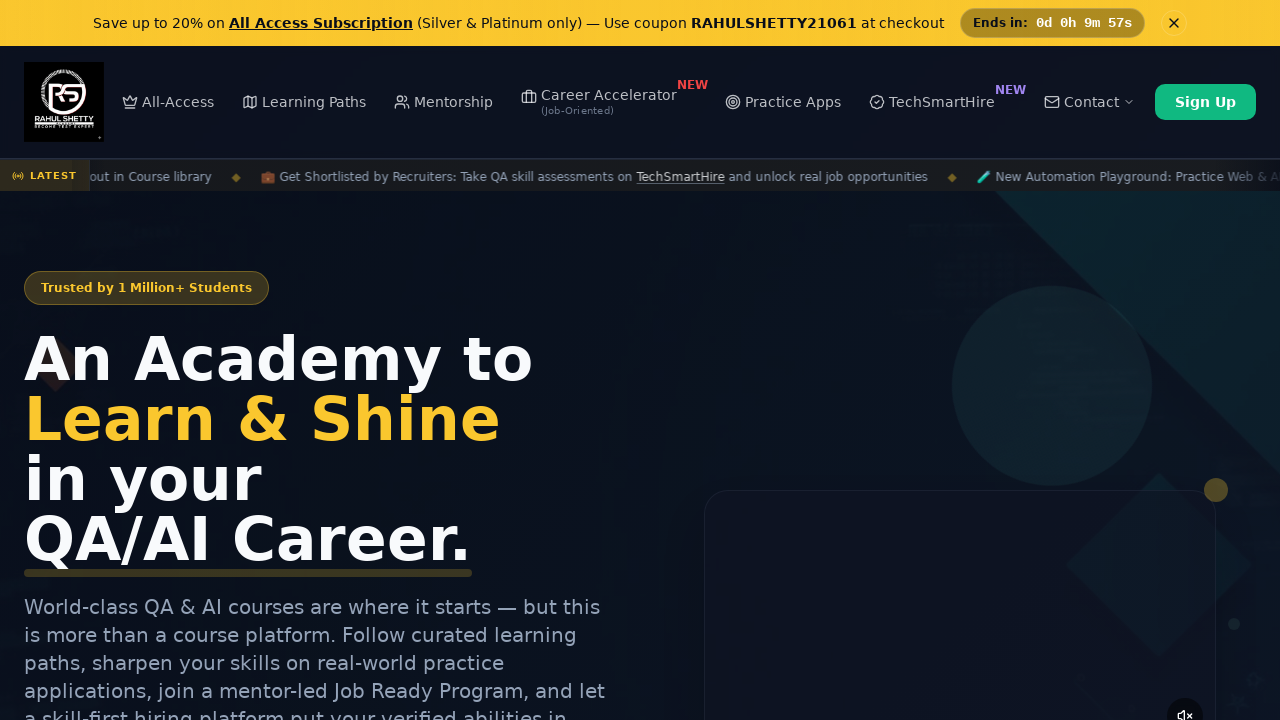

Retrieved page title: Rahul Shetty Academy | QA Automation, Playwright, AI Testing & Online Training
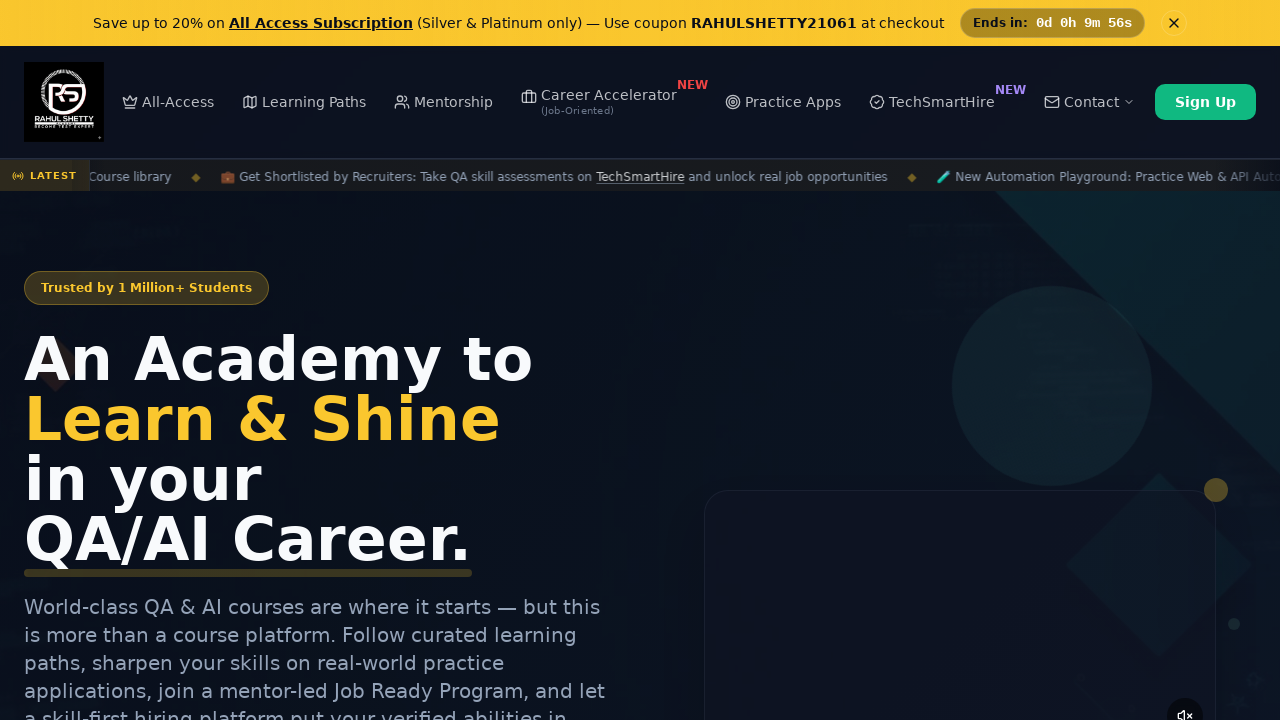

Retrieved current URL: https://rahulshettyacademy.com/
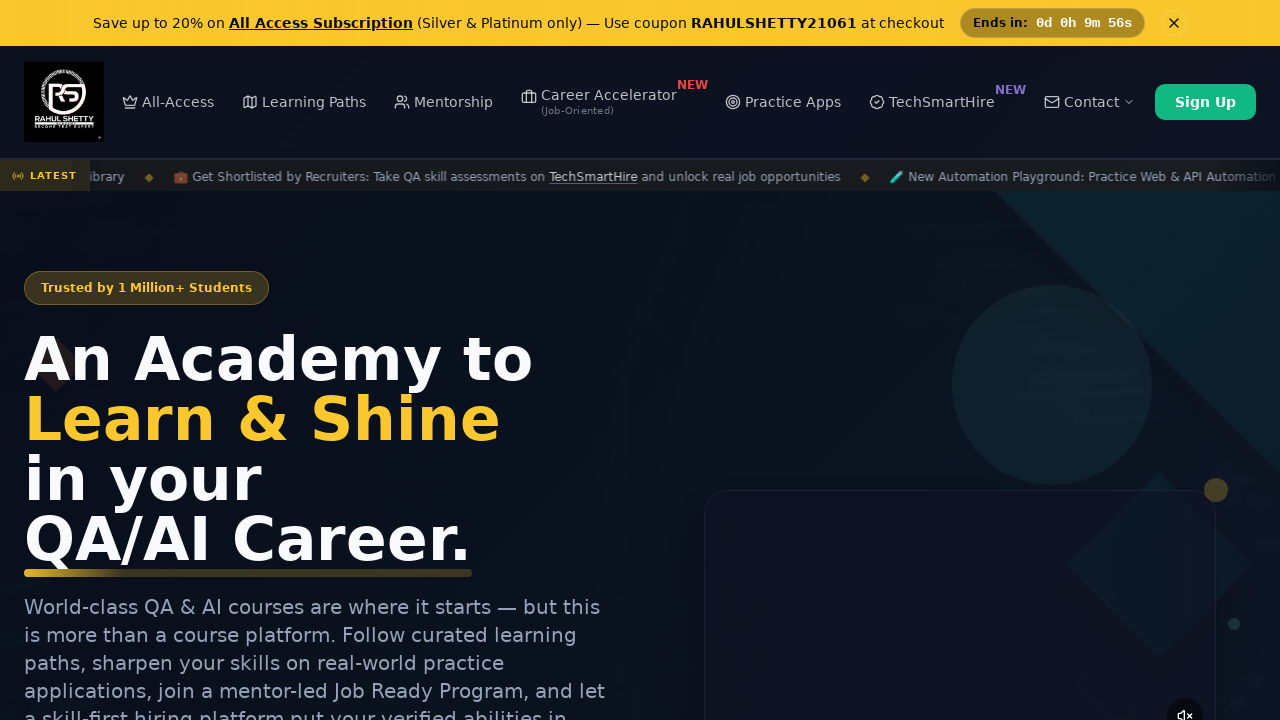

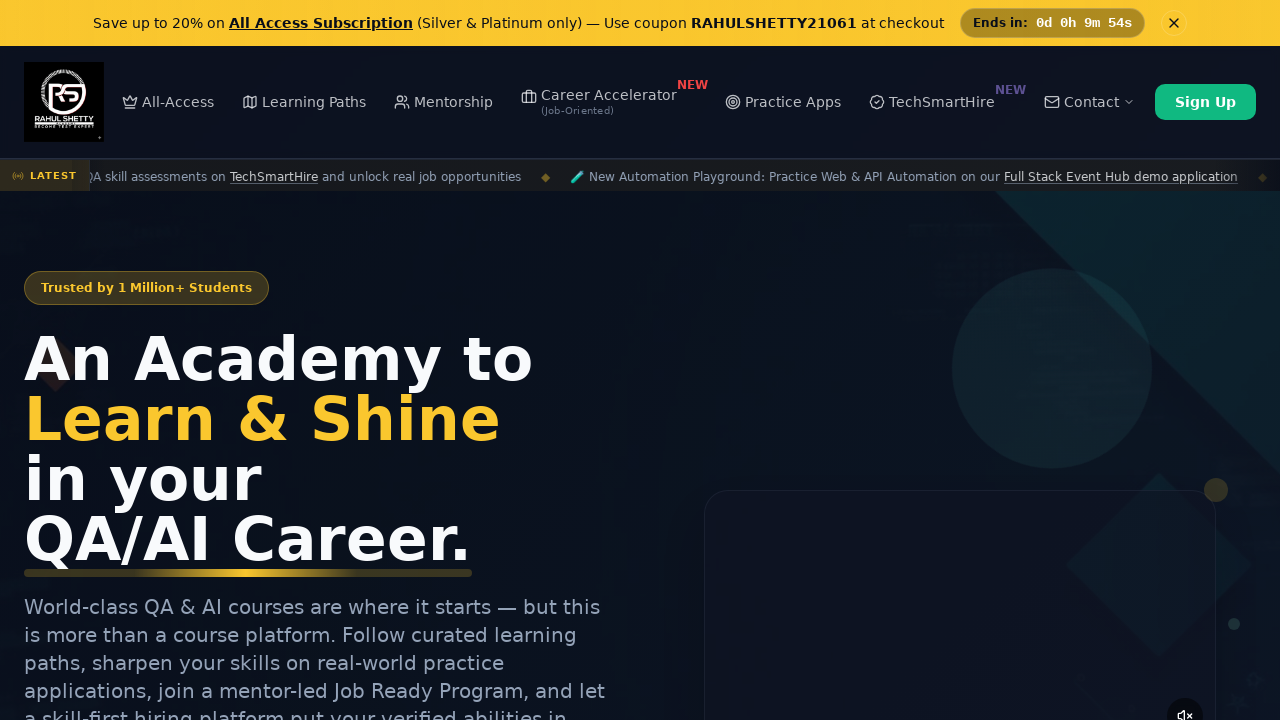